Tests multiple tabs/pages functionality by clicking a link that opens a new tab, then switching to and interacting with the new tab.

Starting URL: https://the-internet.herokuapp.com/windows

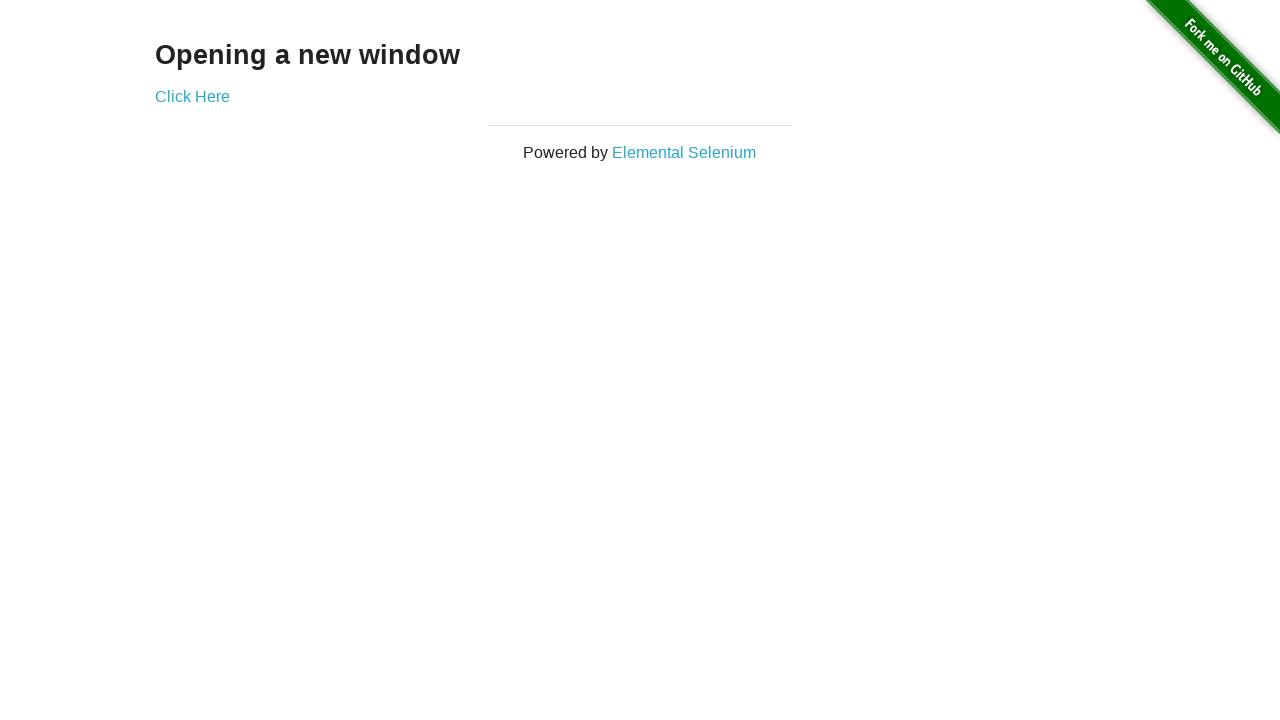

Clicked 'Click Here' link to open new tab at (192, 96) on internal:text="Click Here"i
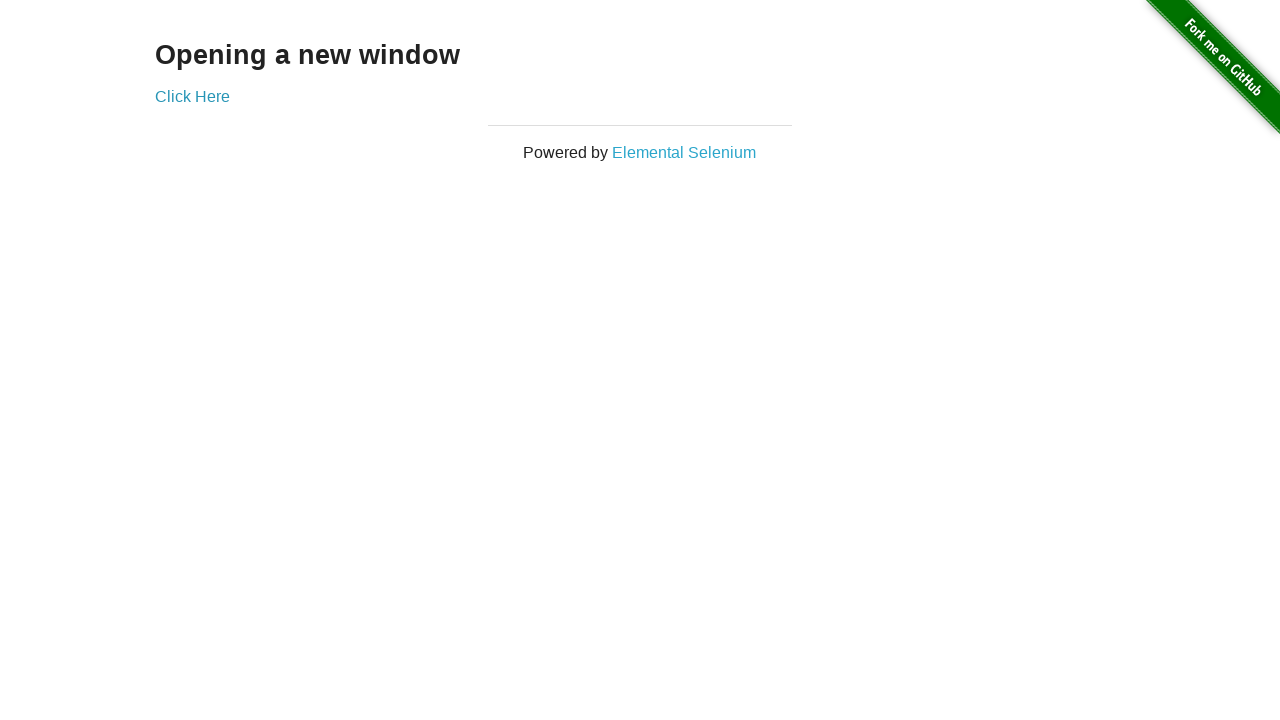

Captured new tab/page reference
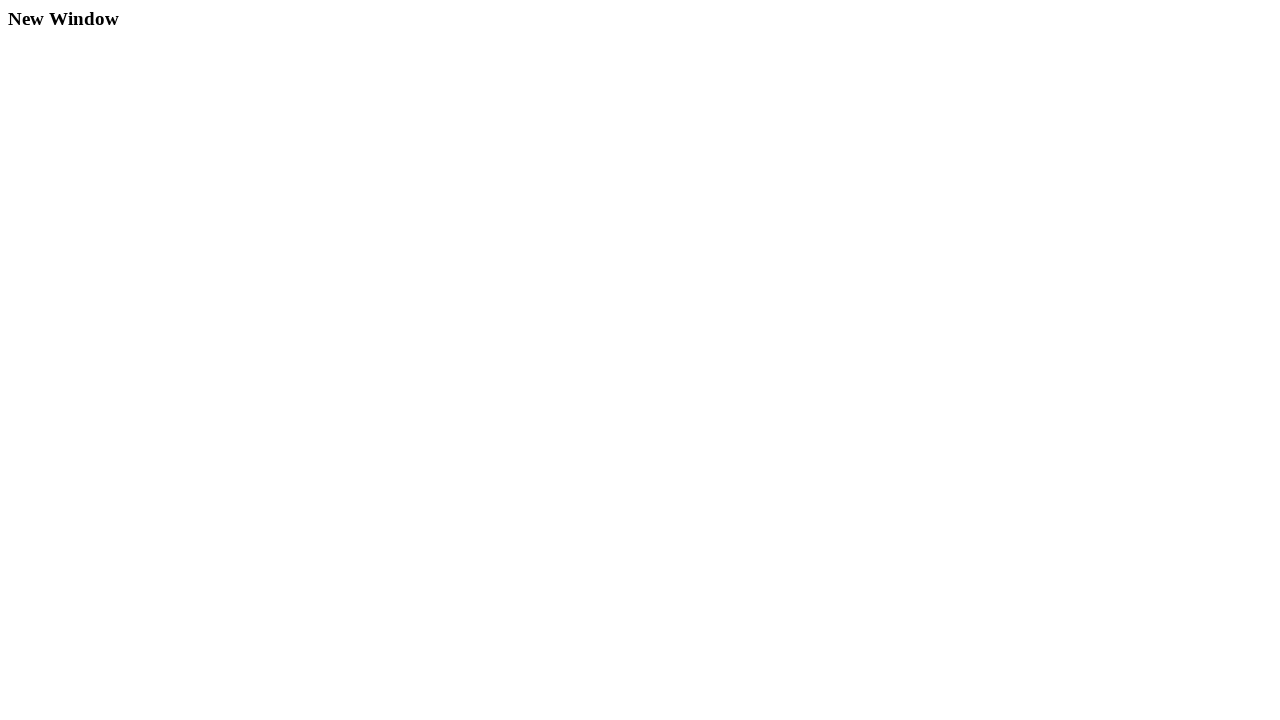

New tab loaded successfully
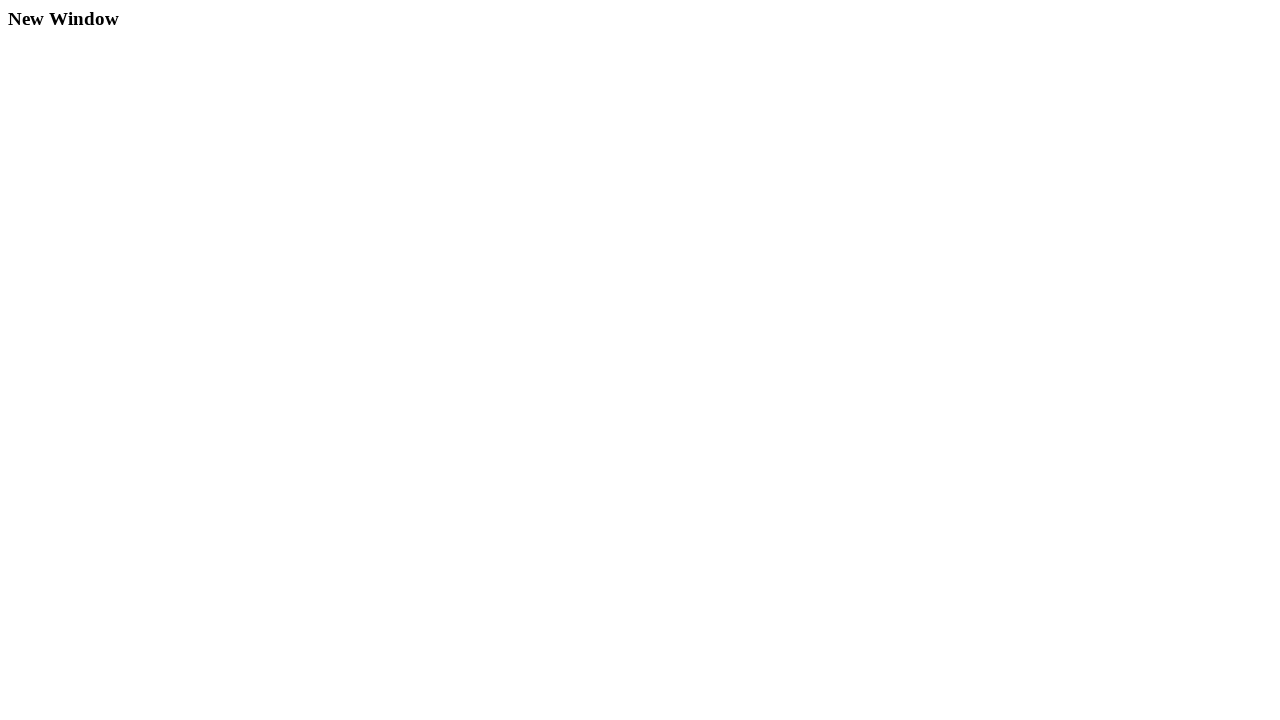

Retrieved heading text content from new tab
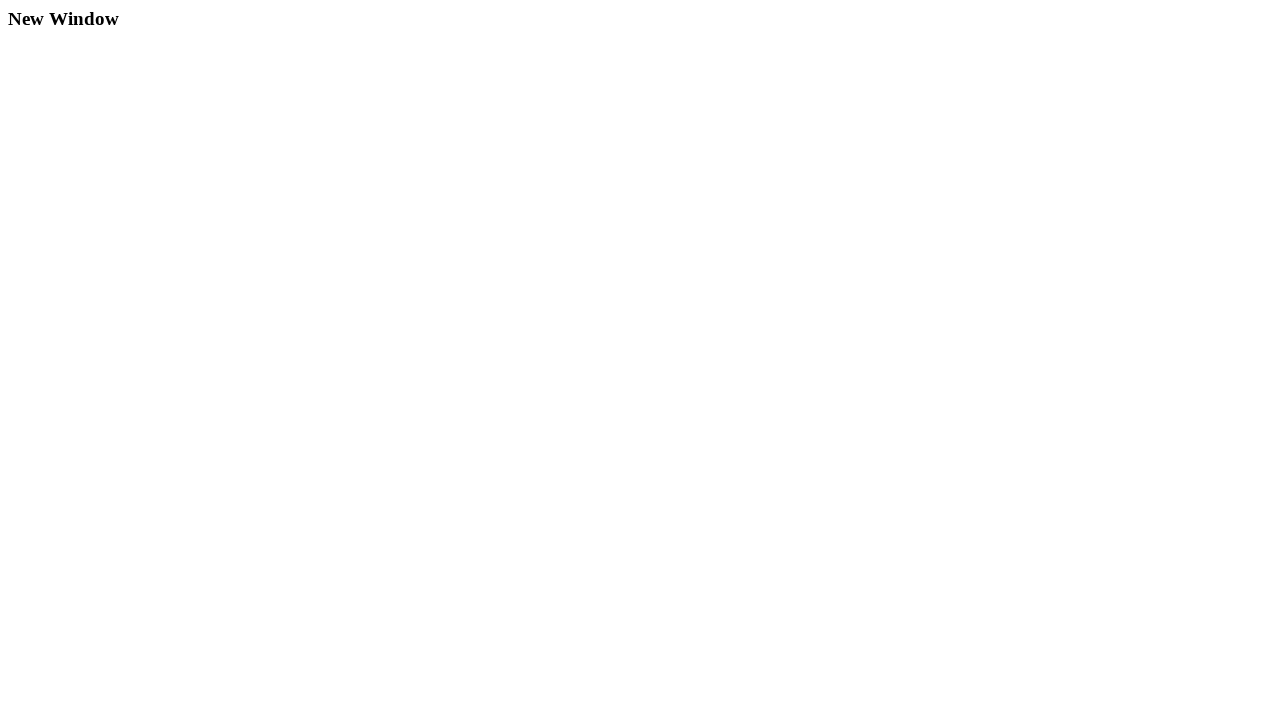

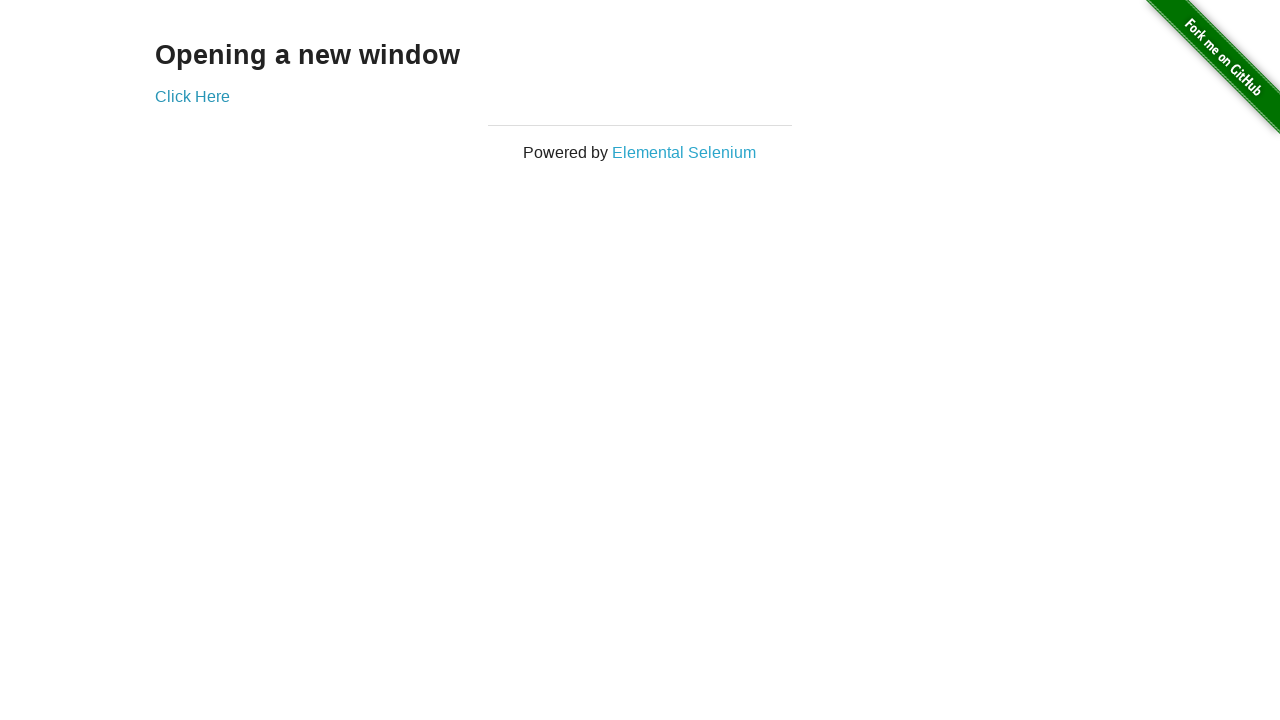